Tests window handling functionality by clicking a link that opens a new window/tab, switching to the new window to verify its content, then switching back to the original window to verify it's still accessible.

Starting URL: https://the-internet.herokuapp.com/windows

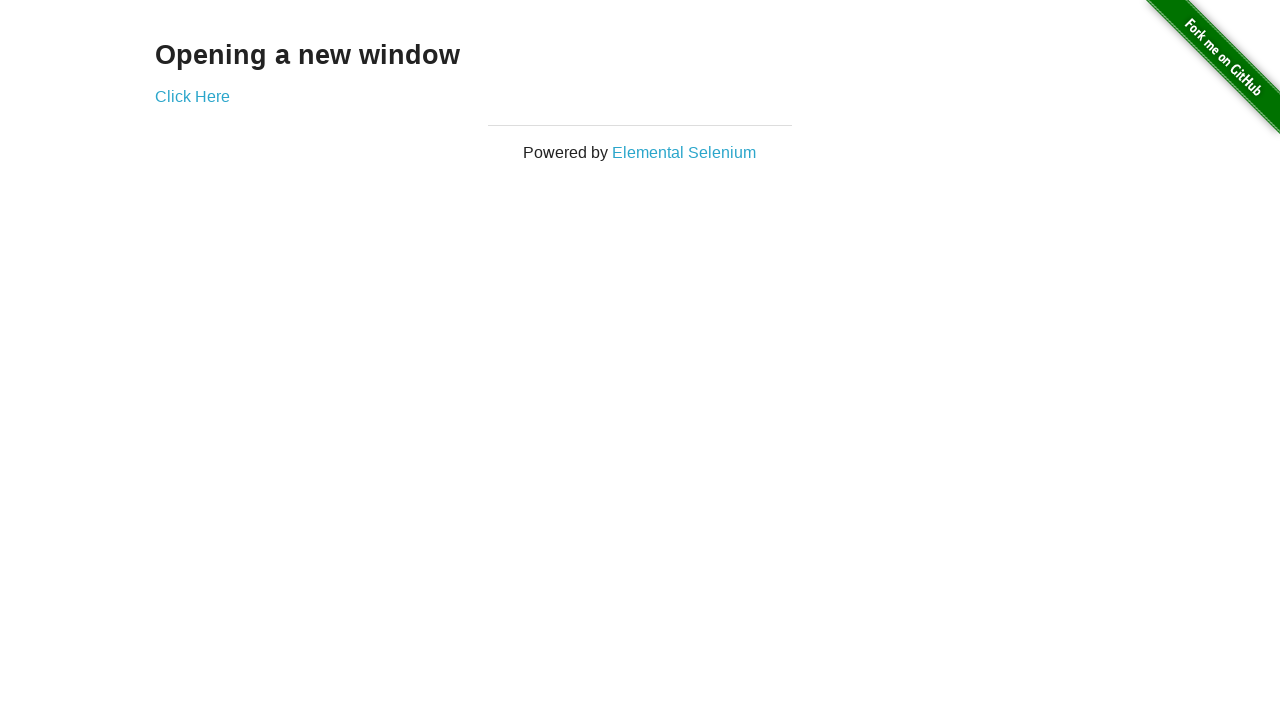

Verified heading text is 'Opening a new window'
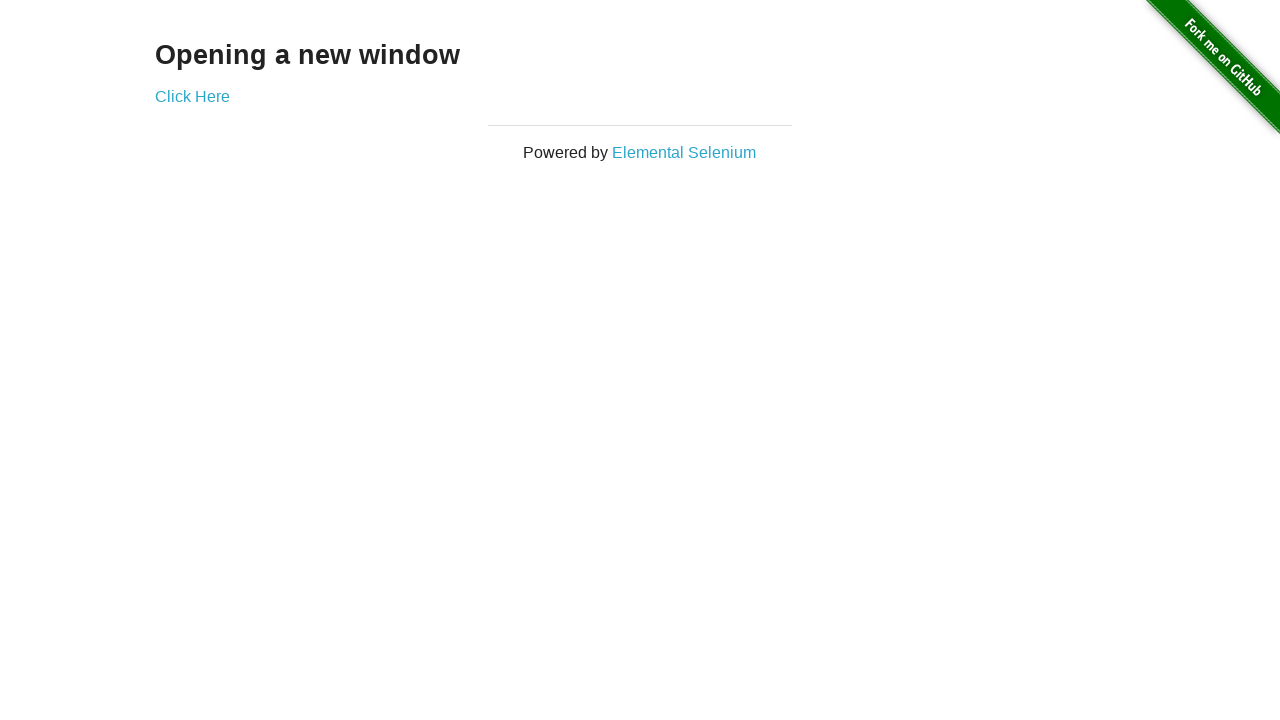

Verified page title is 'The Internet'
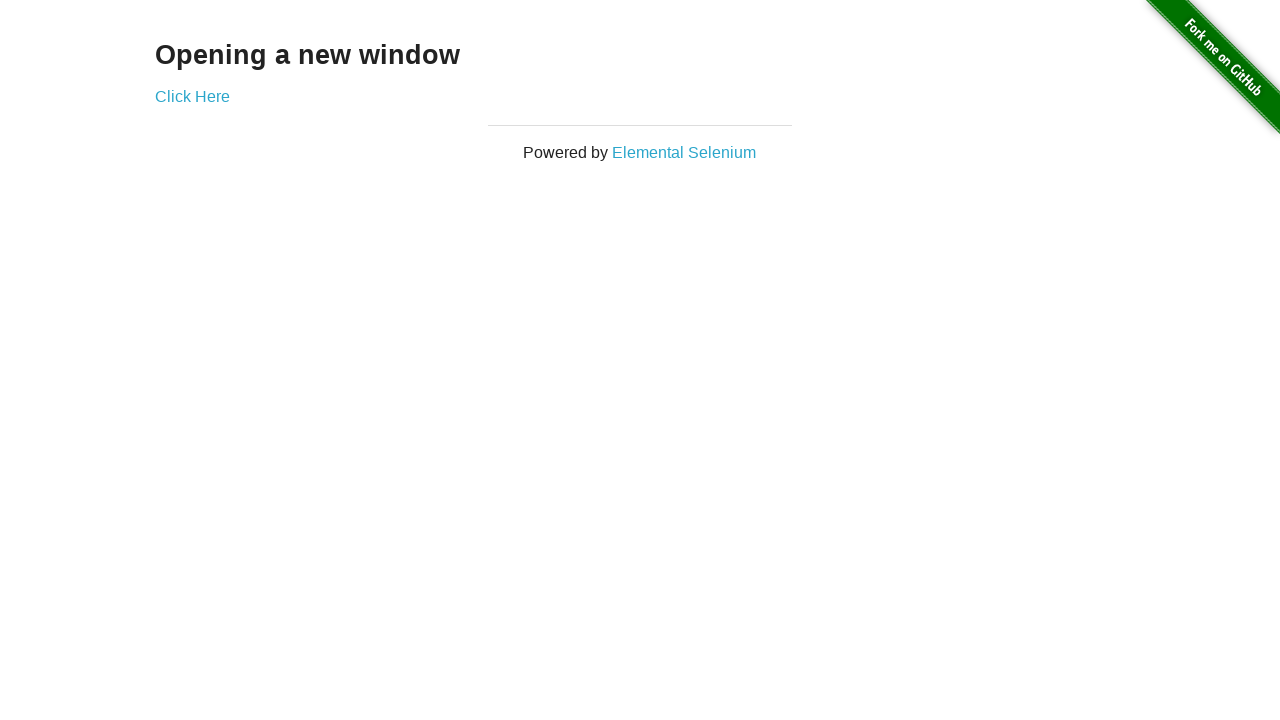

Clicked 'Click Here' link to open new window at (192, 96) on text=Click Here
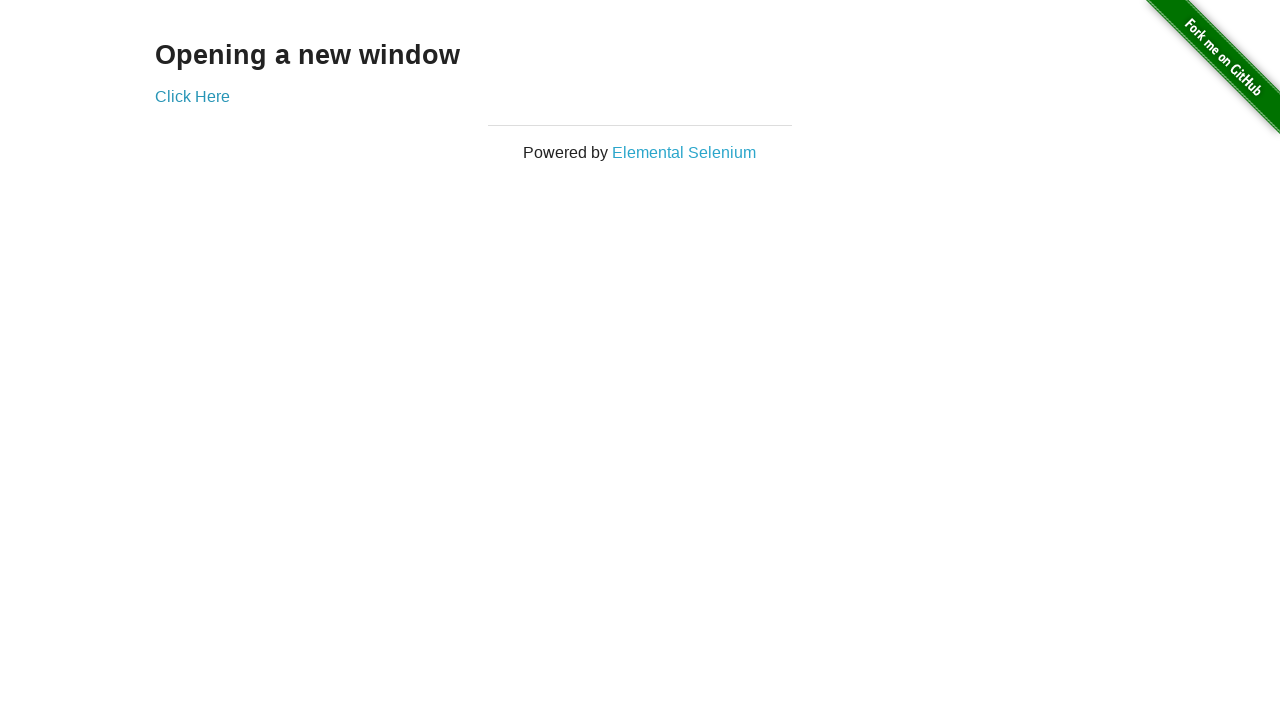

Captured new page/window reference
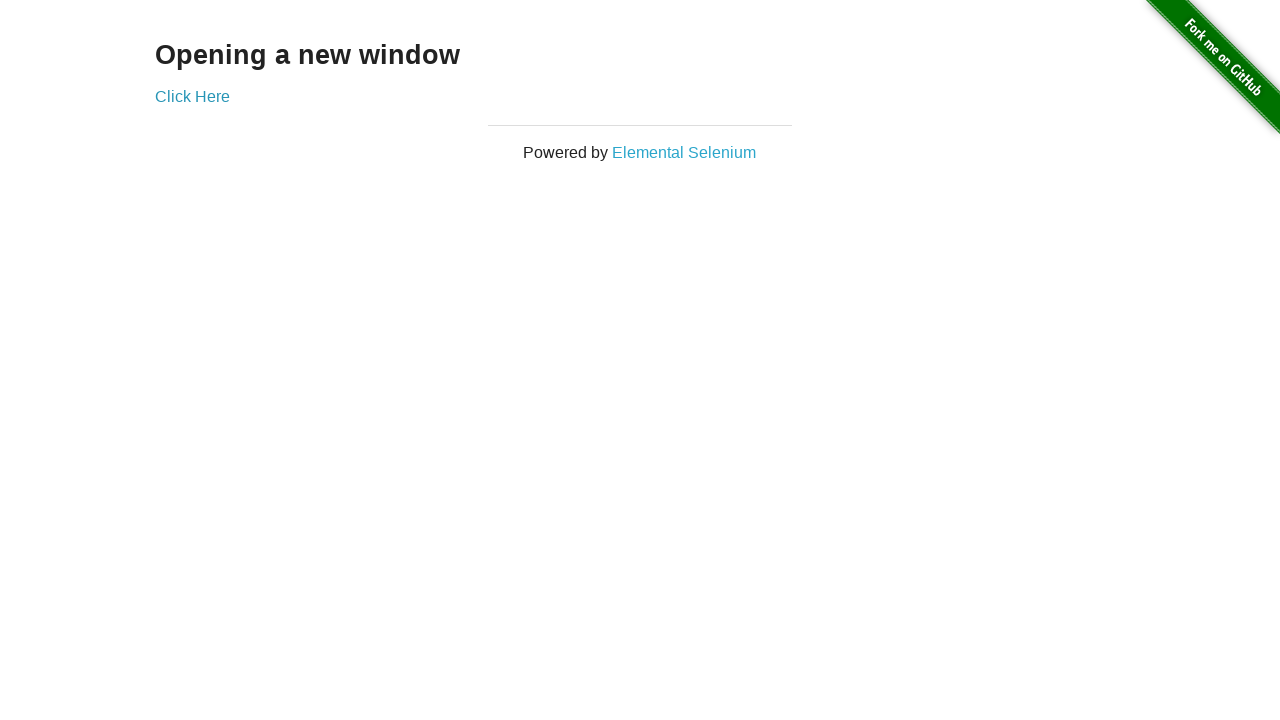

New page loaded successfully
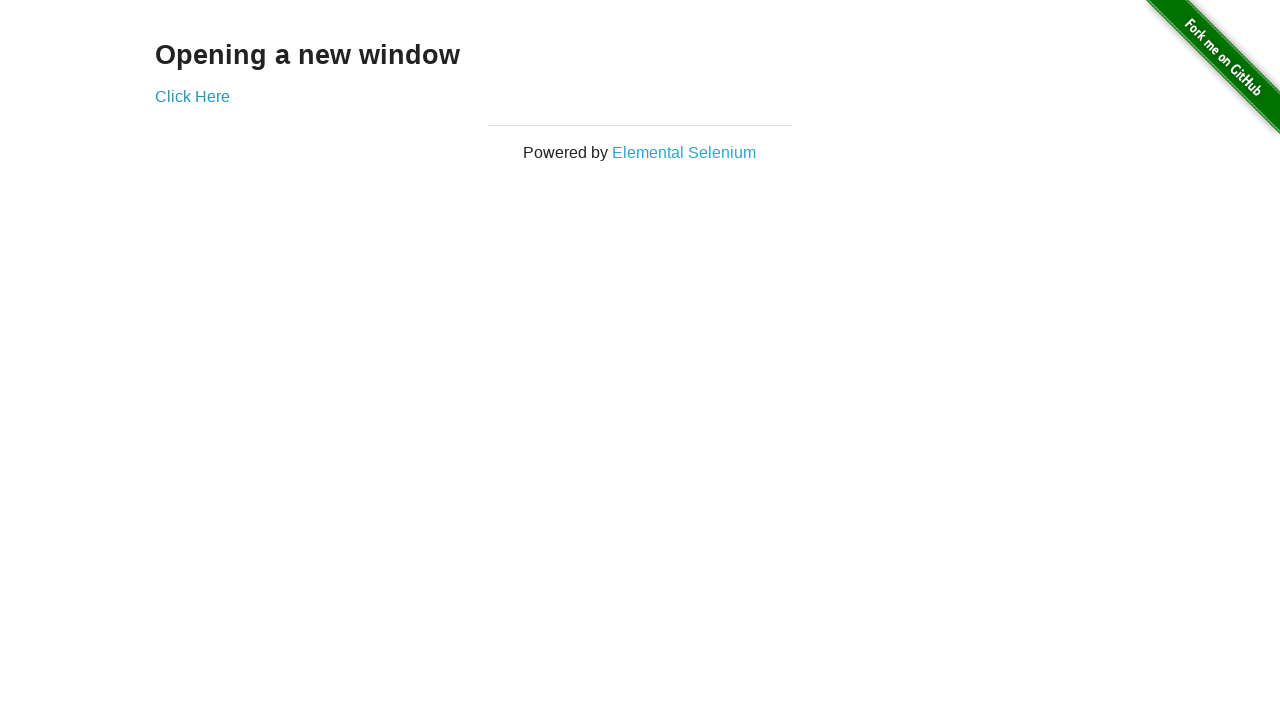

Verified new window title is 'New Window'
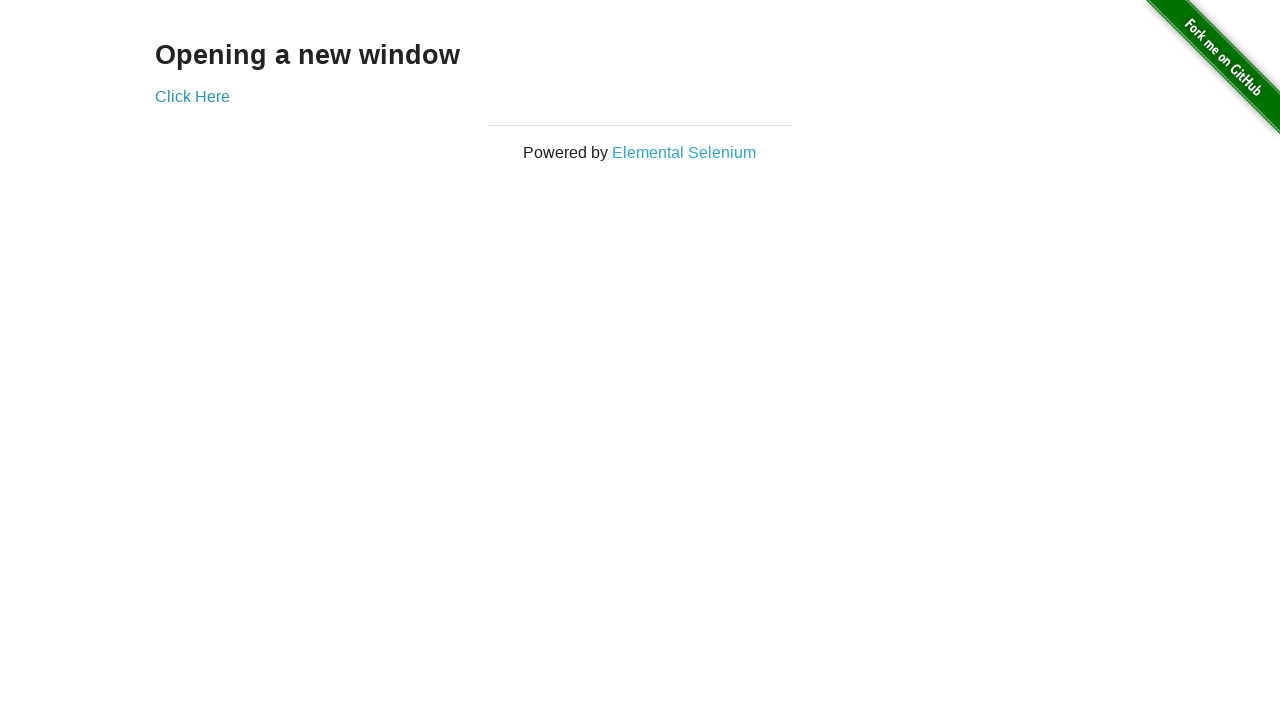

Verified new window heading text is 'New Window'
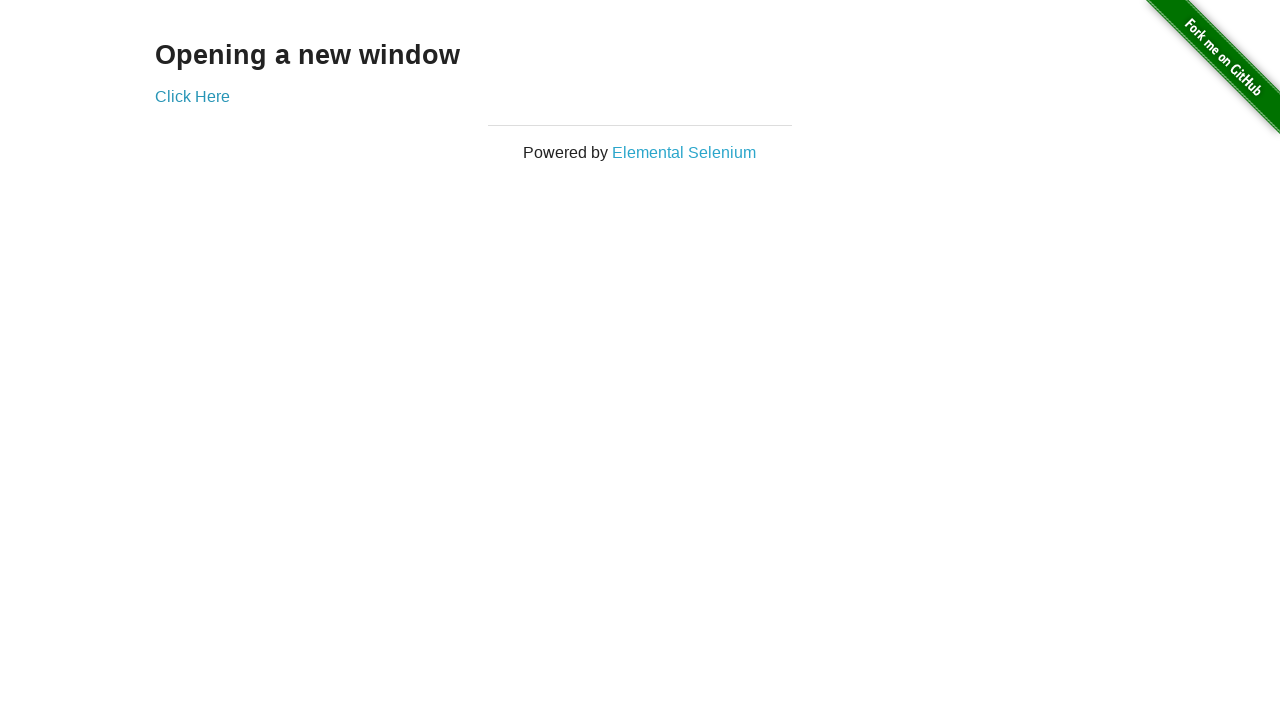

Switched back to original window
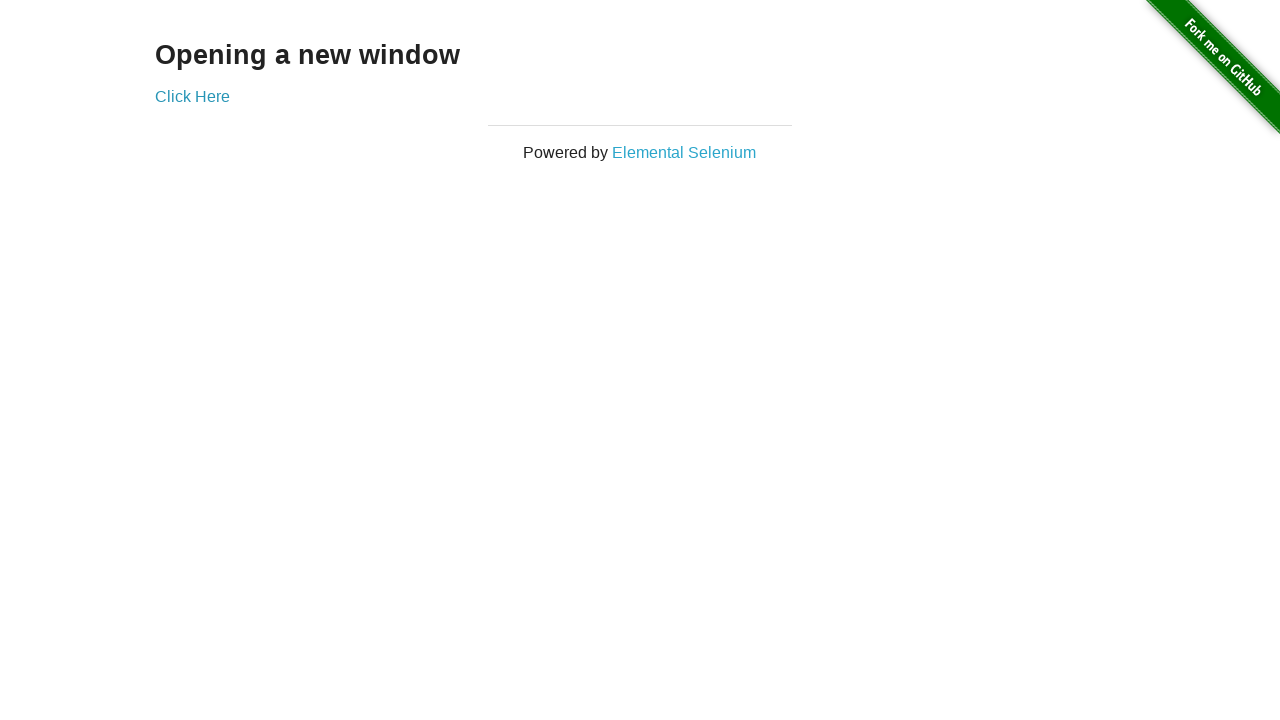

Verified original window title is still 'The Internet'
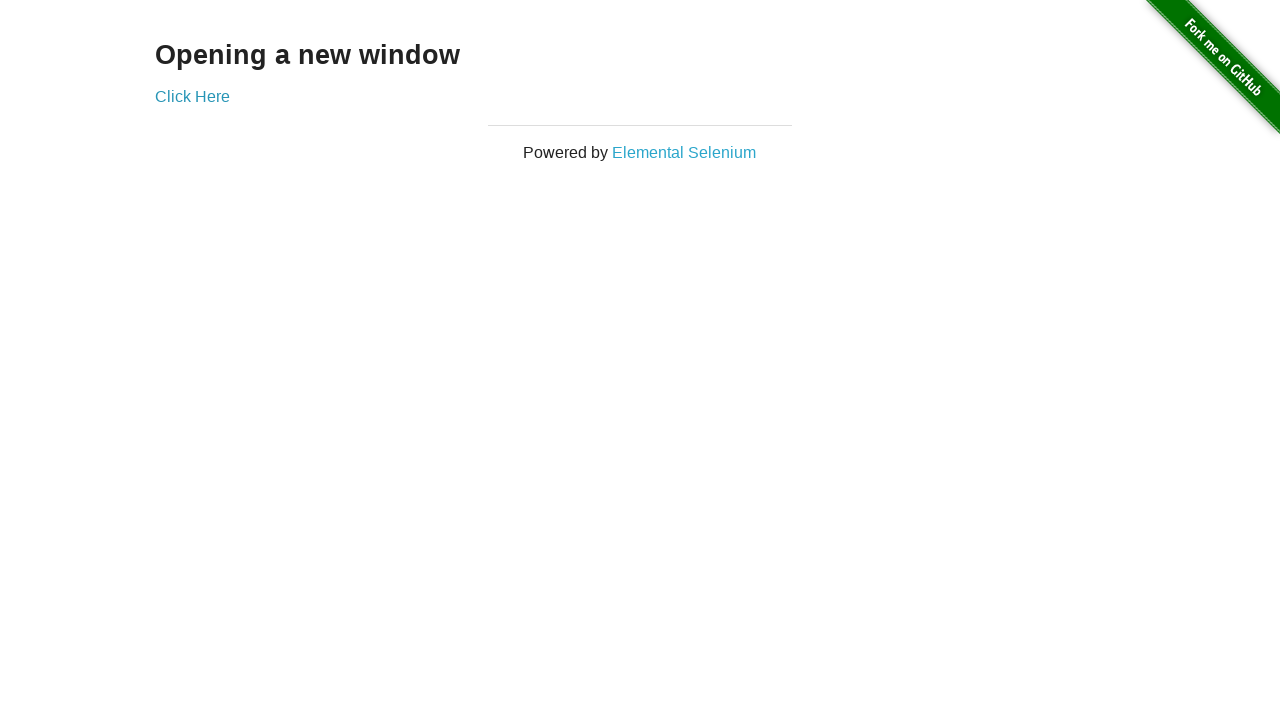

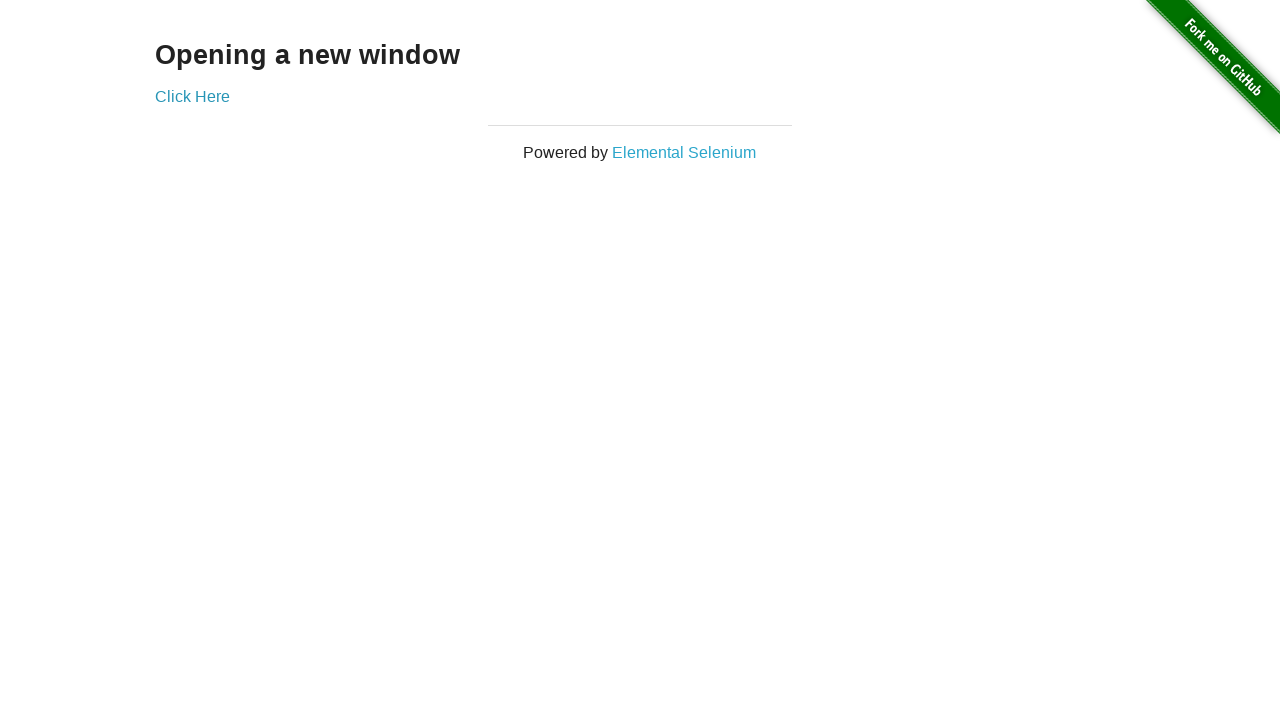